Tests interaction with a text field element by using JavaScript to set its value directly

Starting URL: https://rahulshettyacademy.com/AutomationPractice/

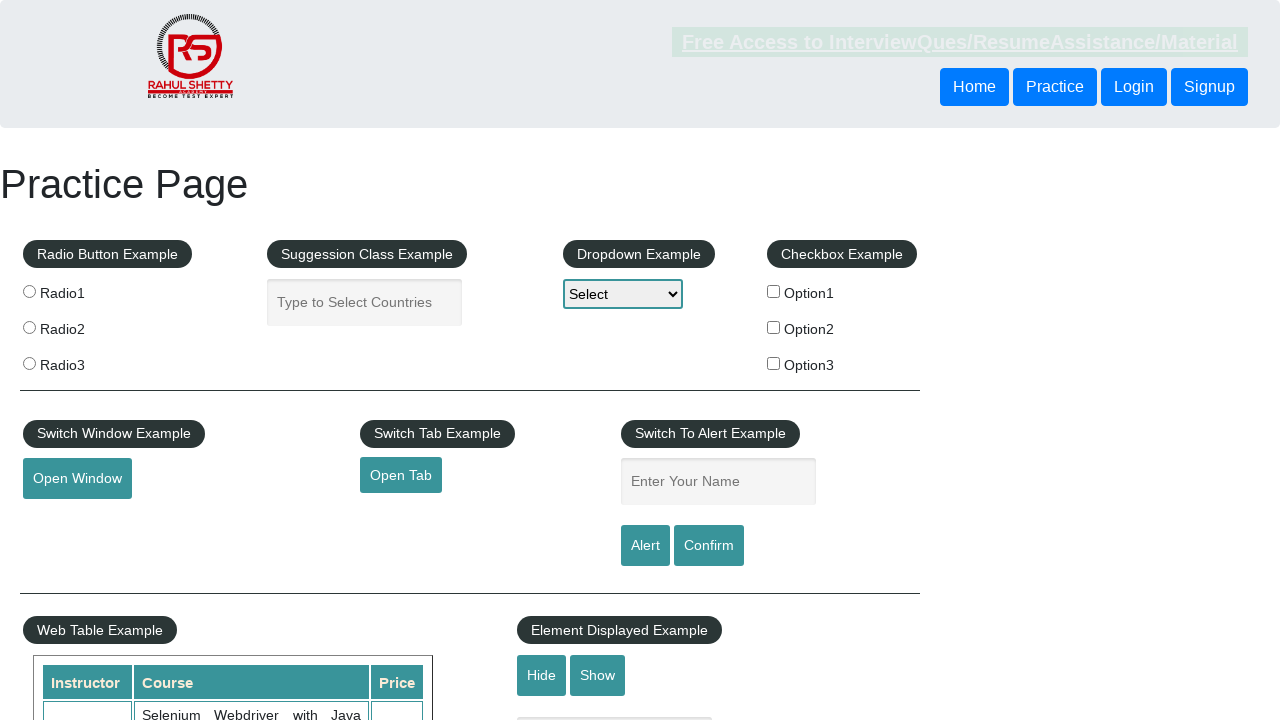

Located the hidden text field element with ID 'displayed-text'
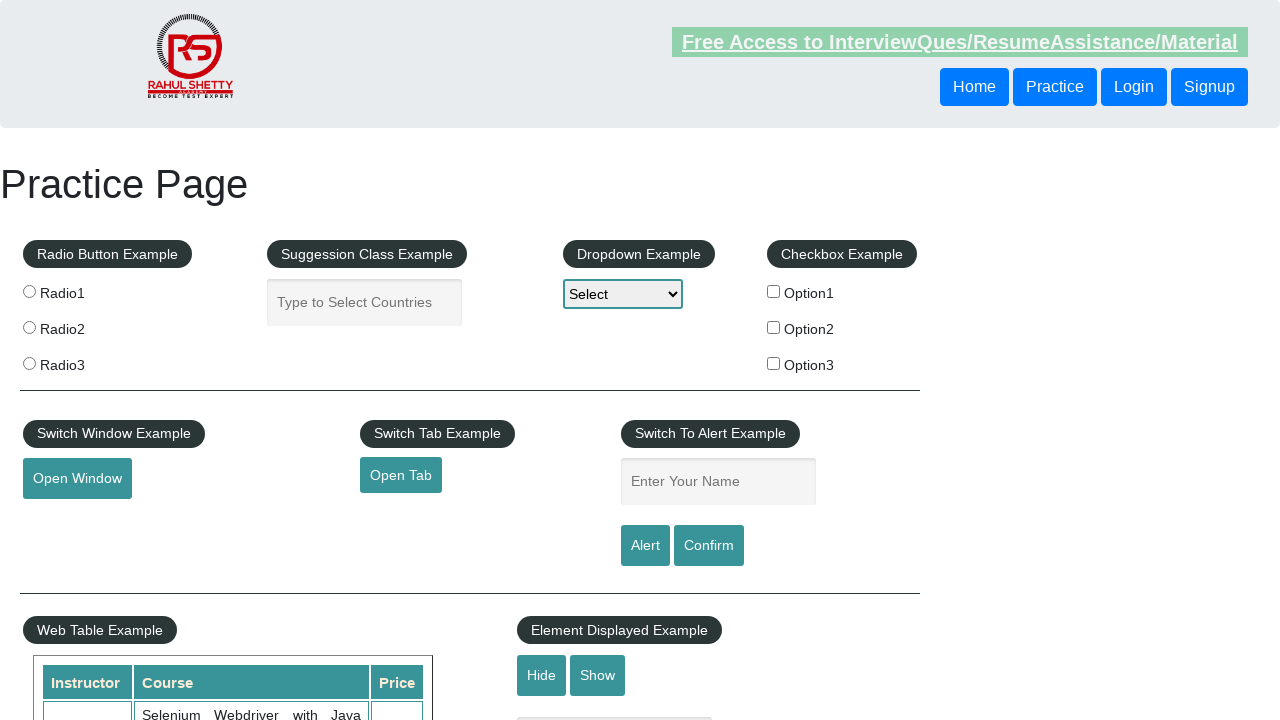

Set text field value to 'Ganesh' using JavaScript
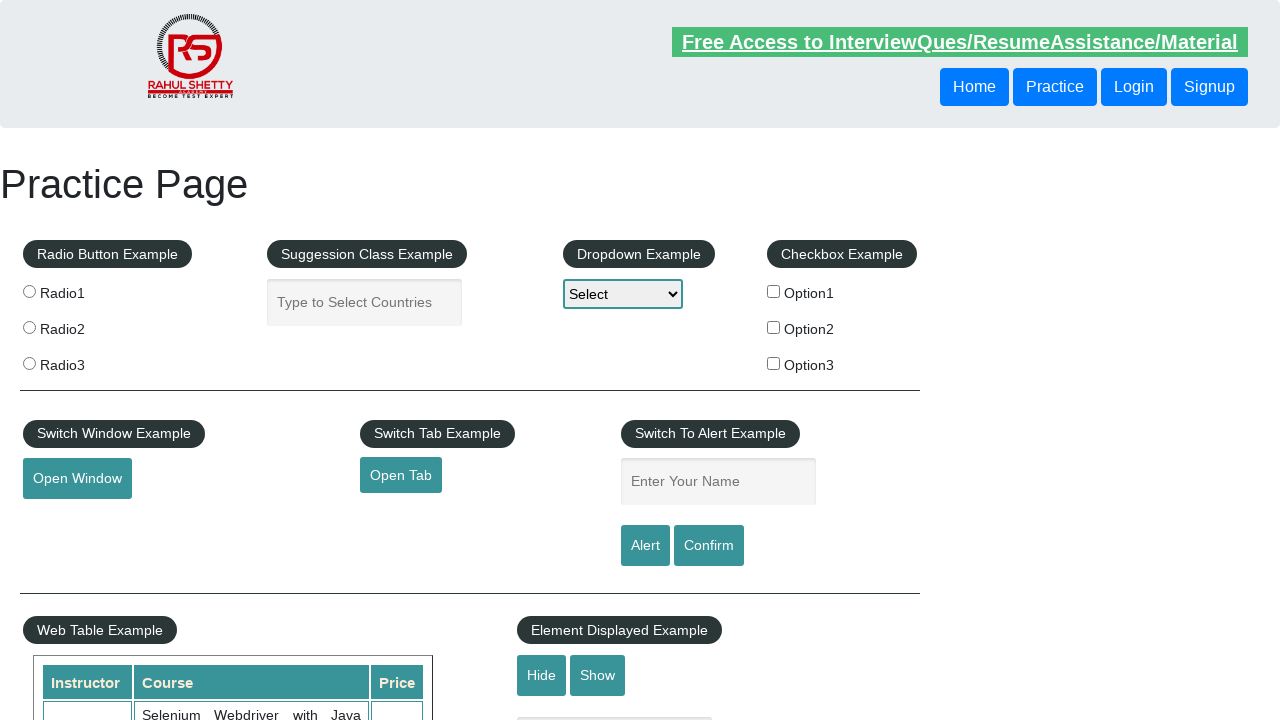

Waited 2 seconds to observe the result
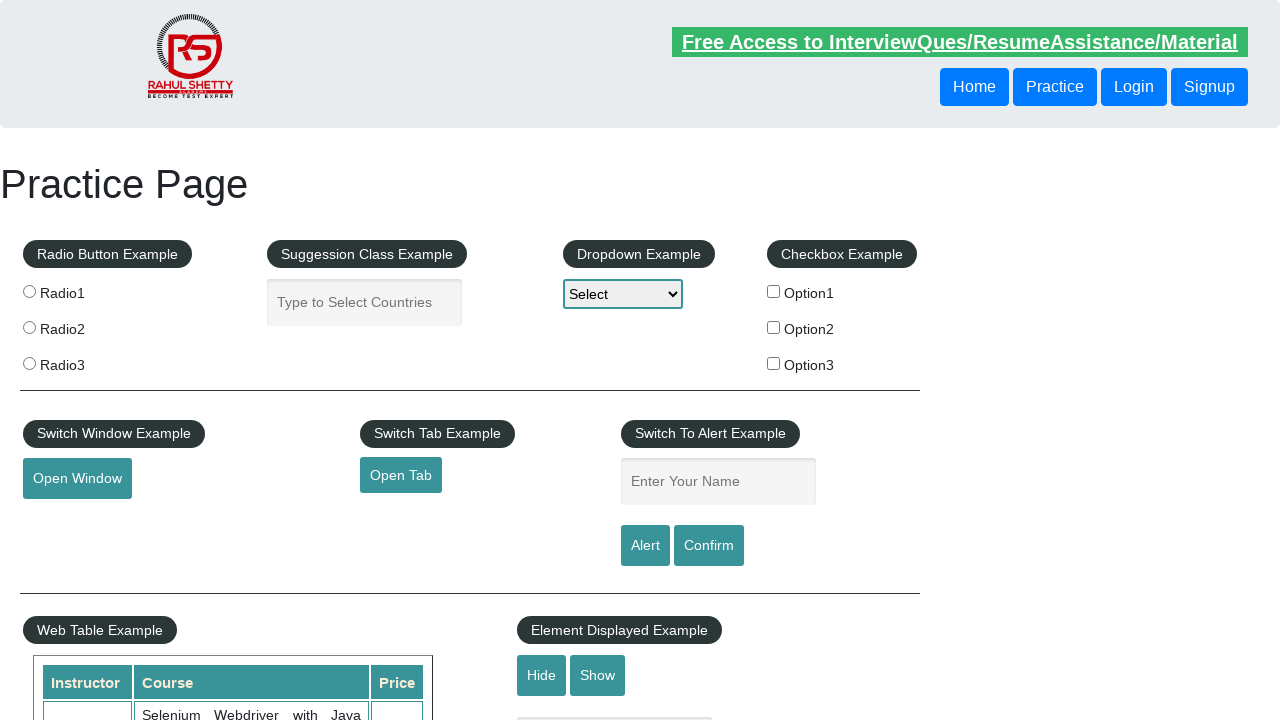

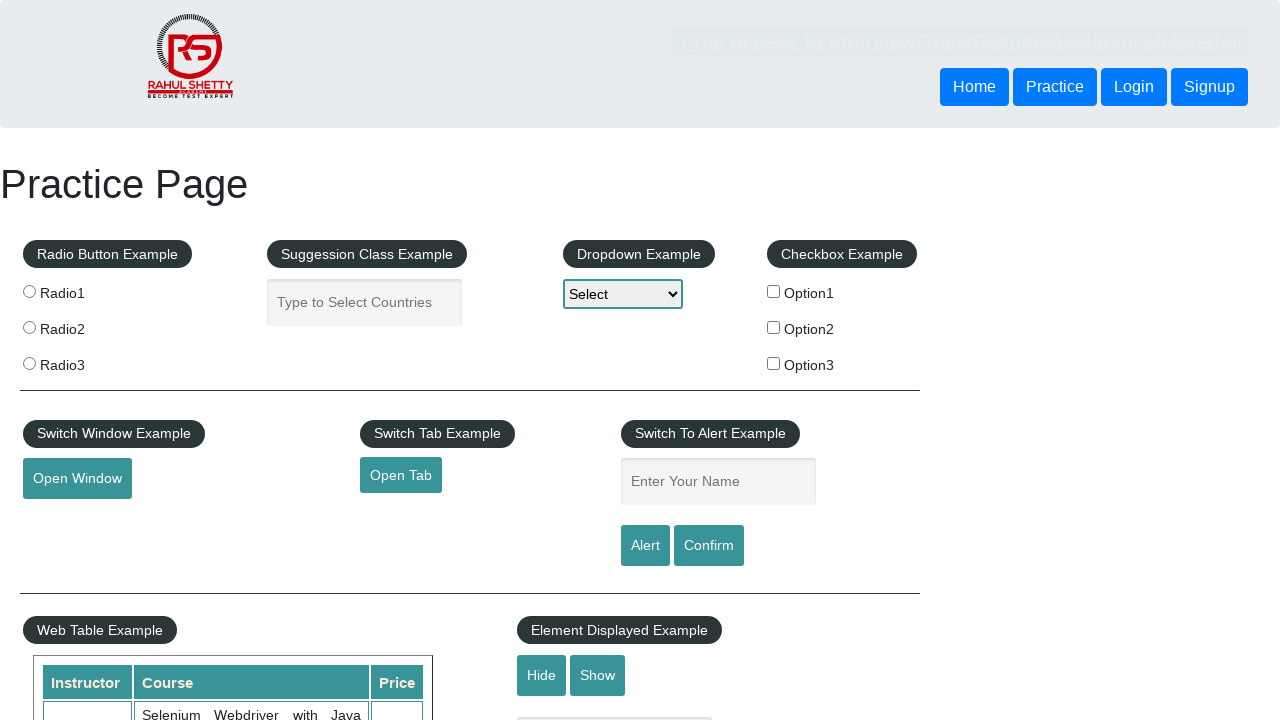